Tests the old style HTML select menu by selecting different color and number values

Starting URL: https://demoqa.com/select-menu

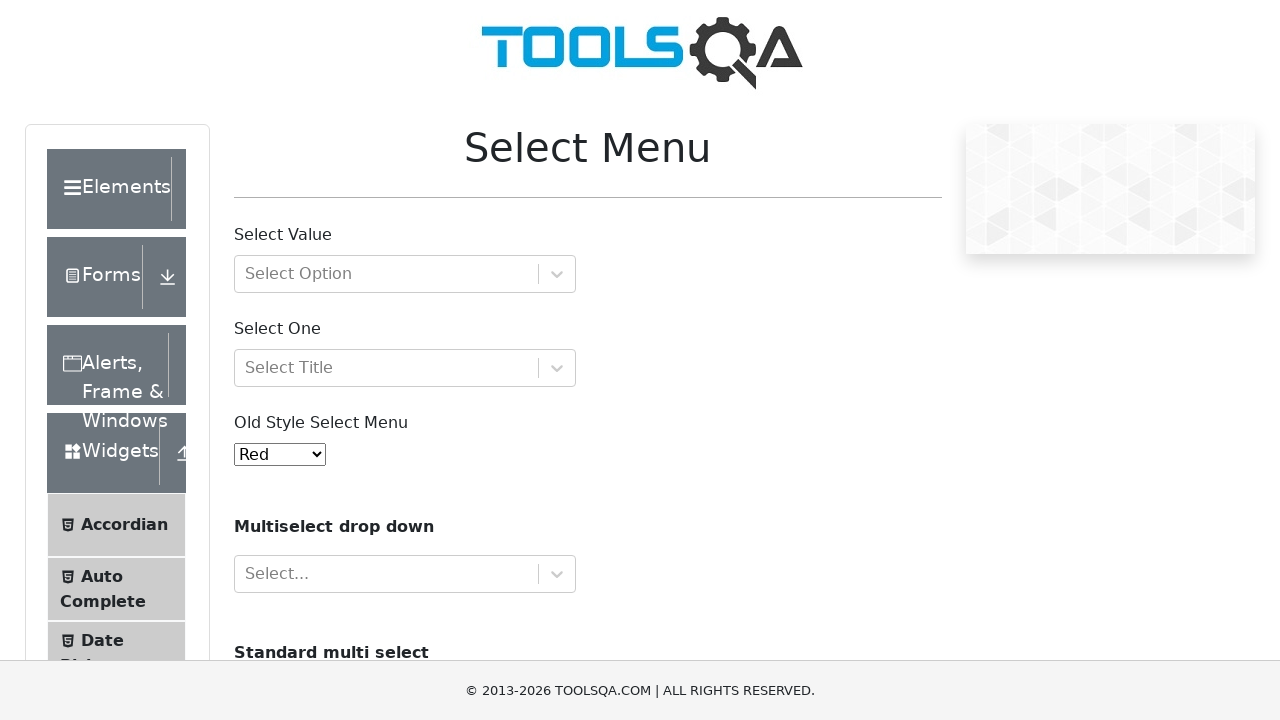

Selected 'red' from old style select menu on #oldSelectMenu
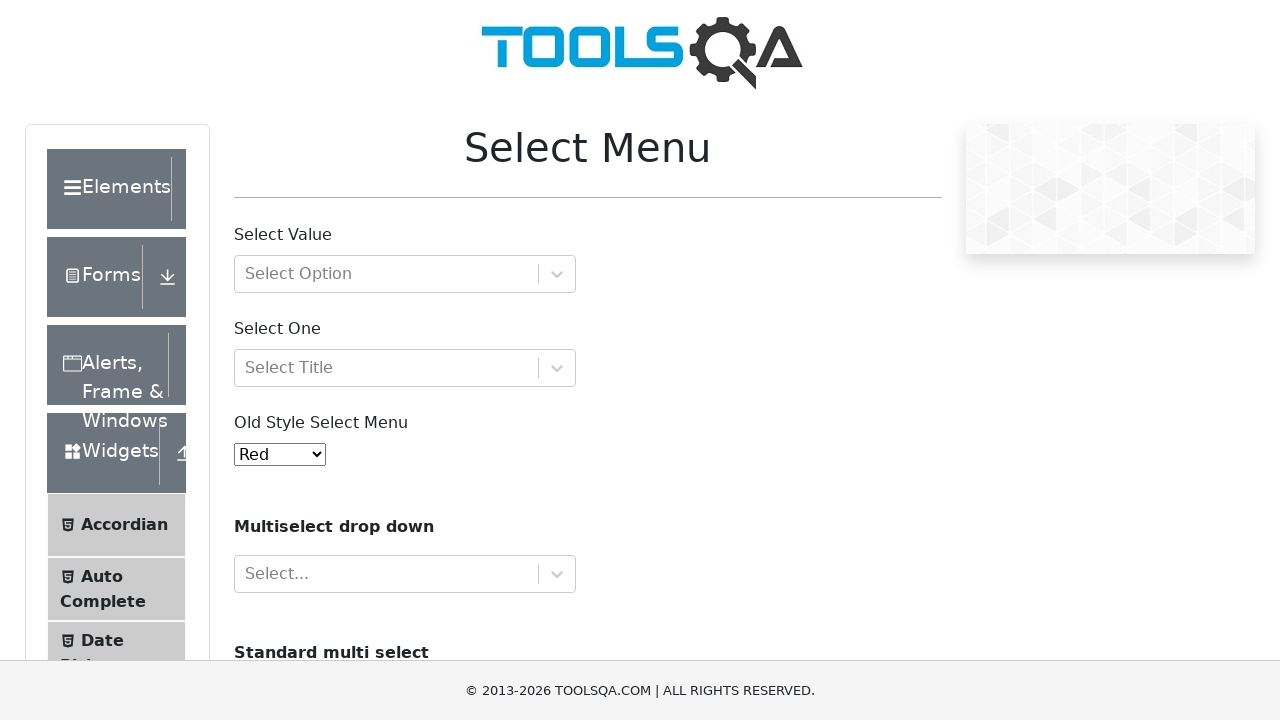

Selected '1' from old style select menu on #oldSelectMenu
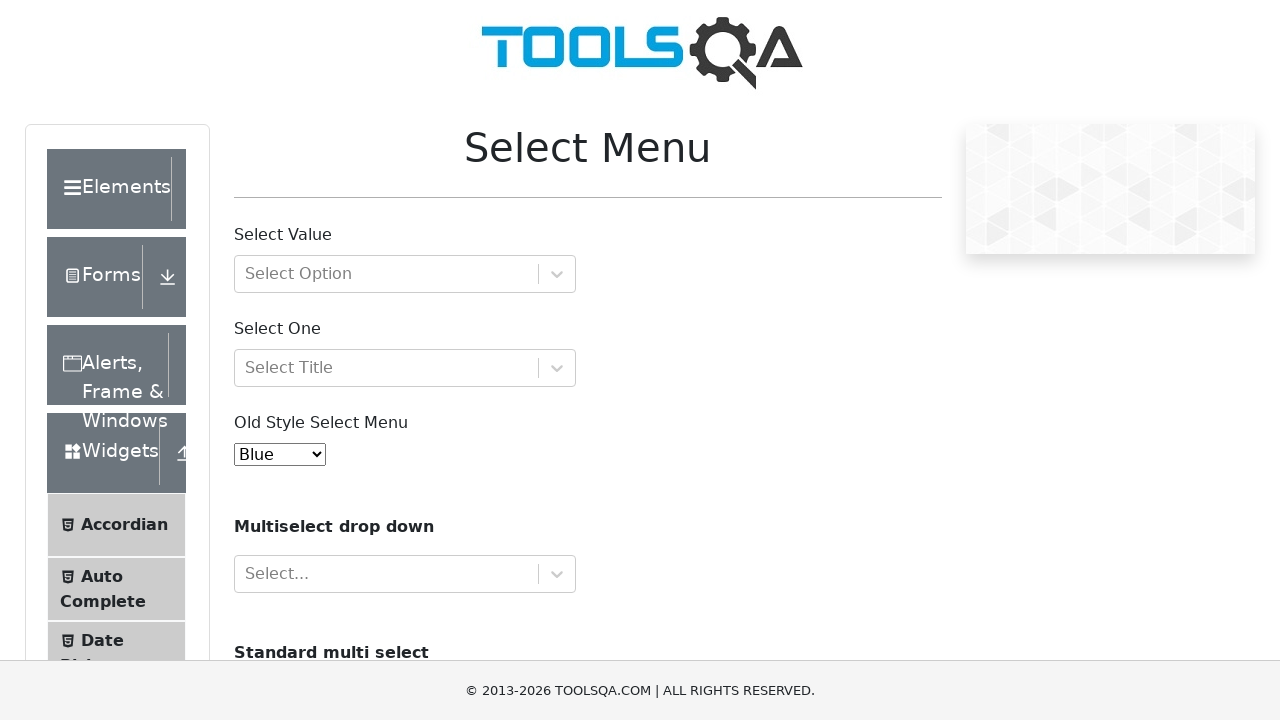

Selected '2' from old style select menu on #oldSelectMenu
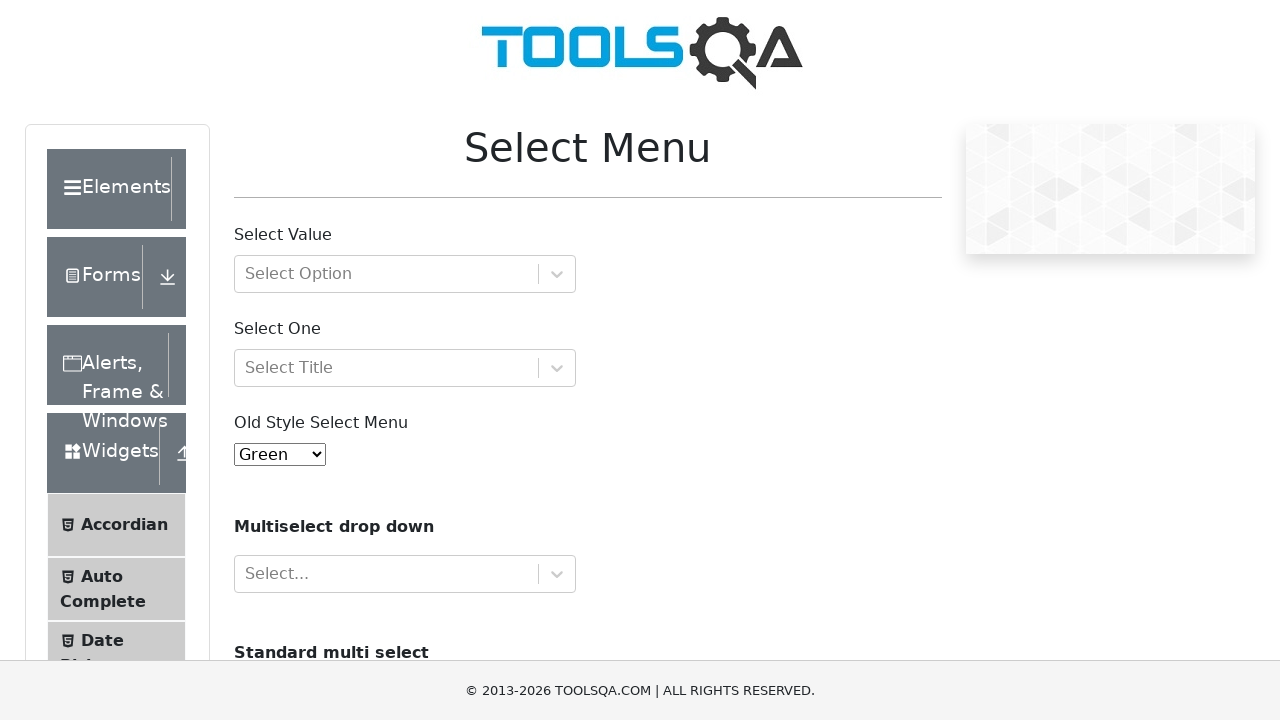

Selected '3' from old style select menu on #oldSelectMenu
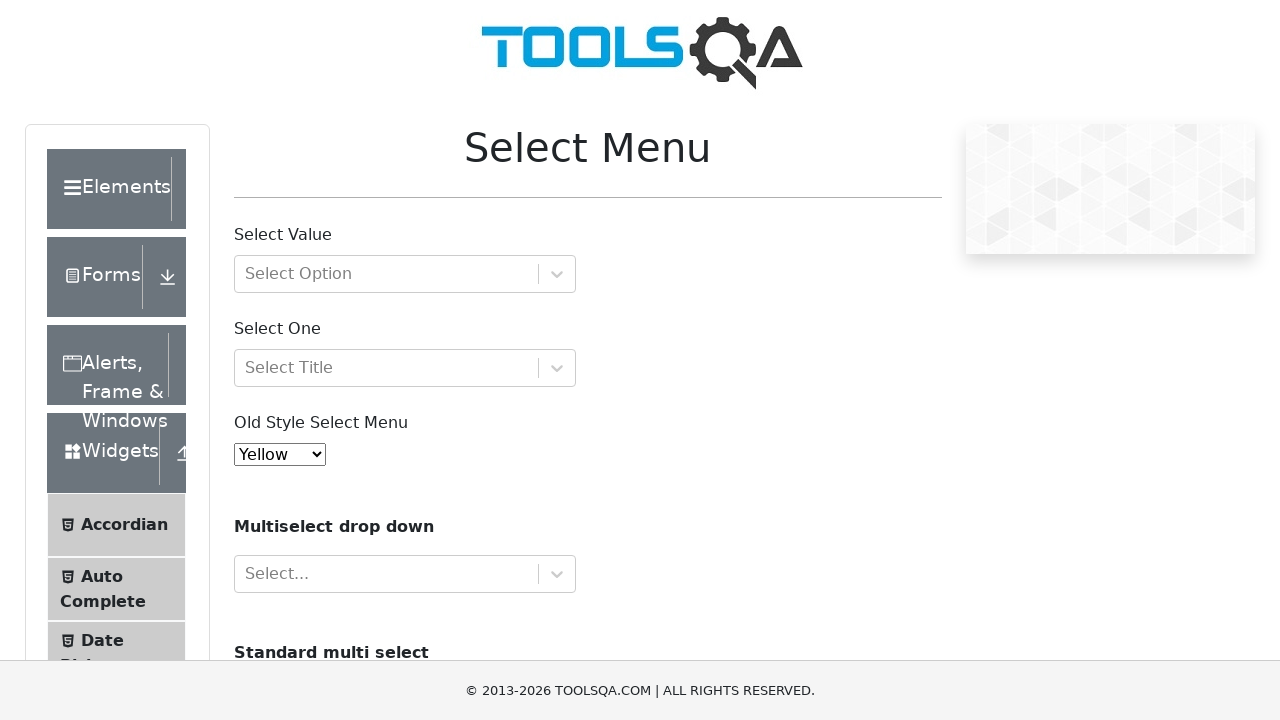

Selected '4' from old style select menu on #oldSelectMenu
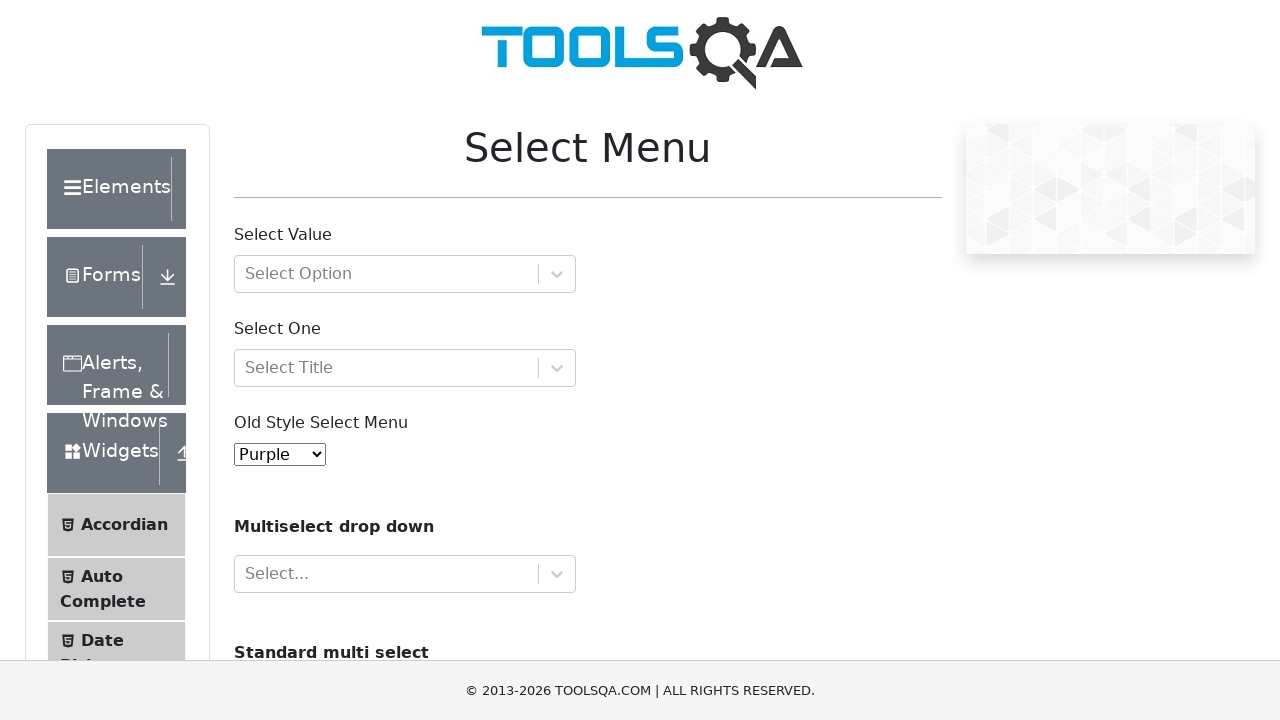

Selected '5' from old style select menu on #oldSelectMenu
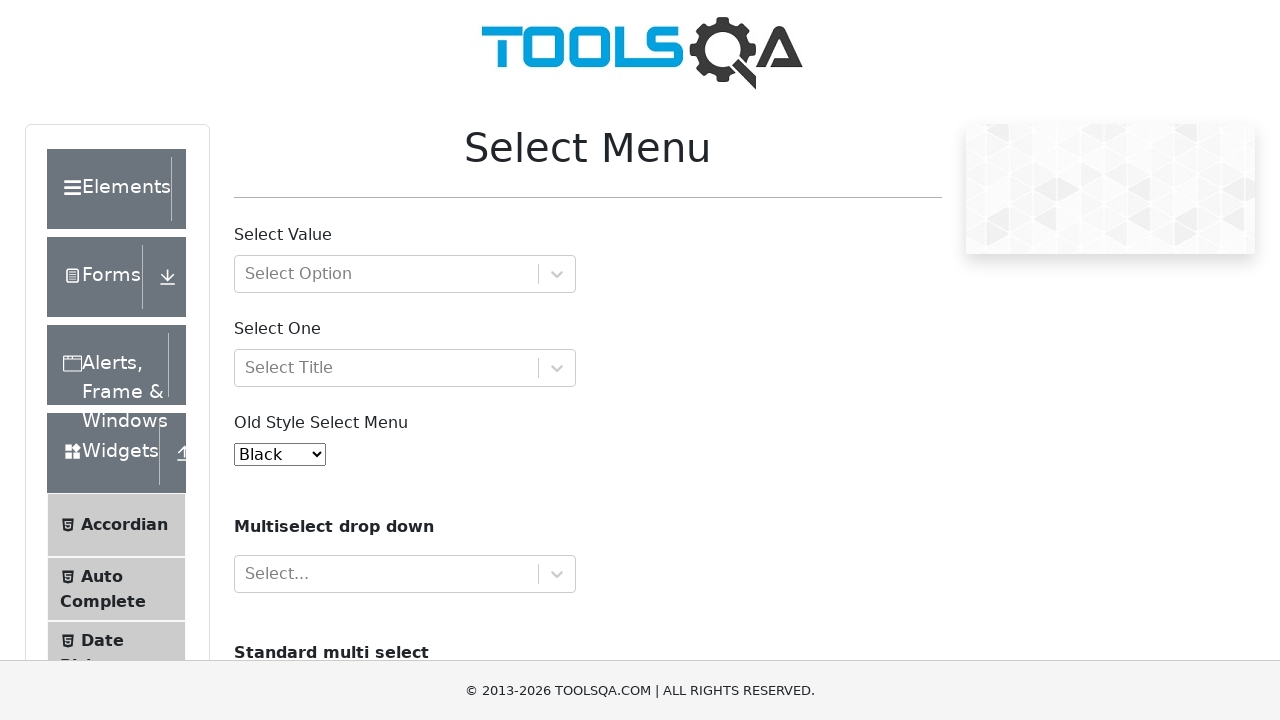

Selected '6' from old style select menu on #oldSelectMenu
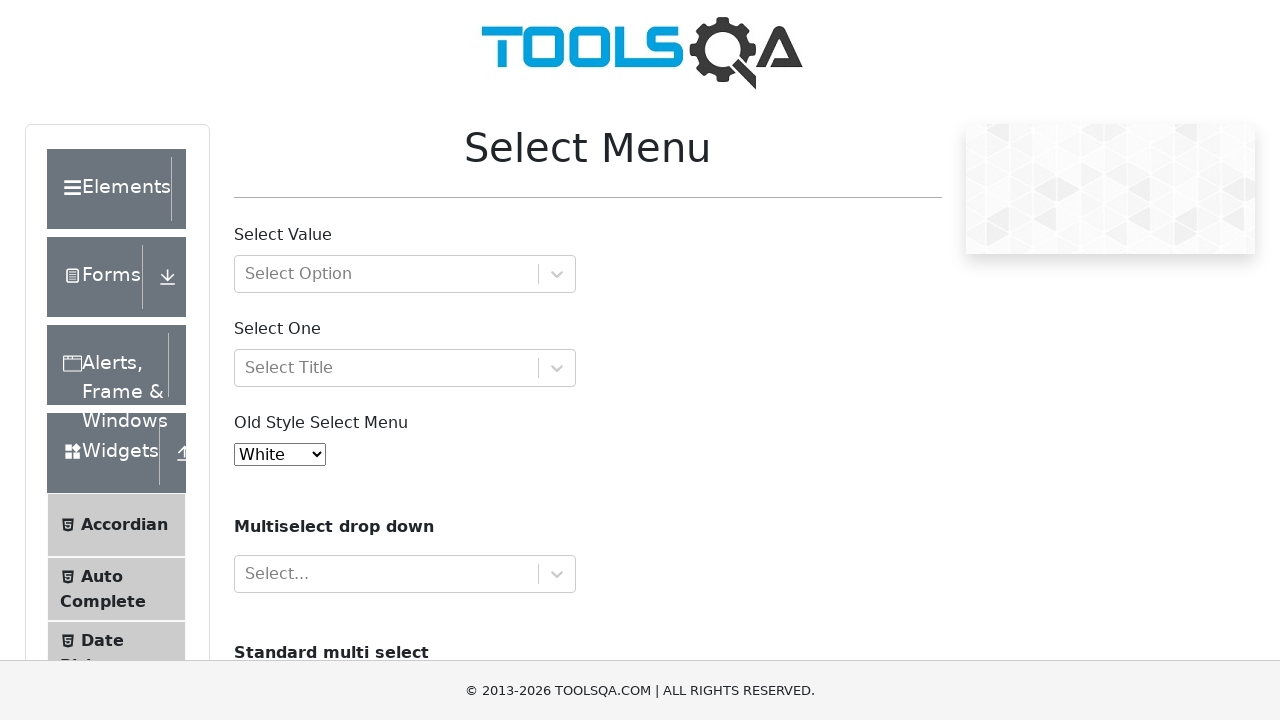

Selected '7' from old style select menu on #oldSelectMenu
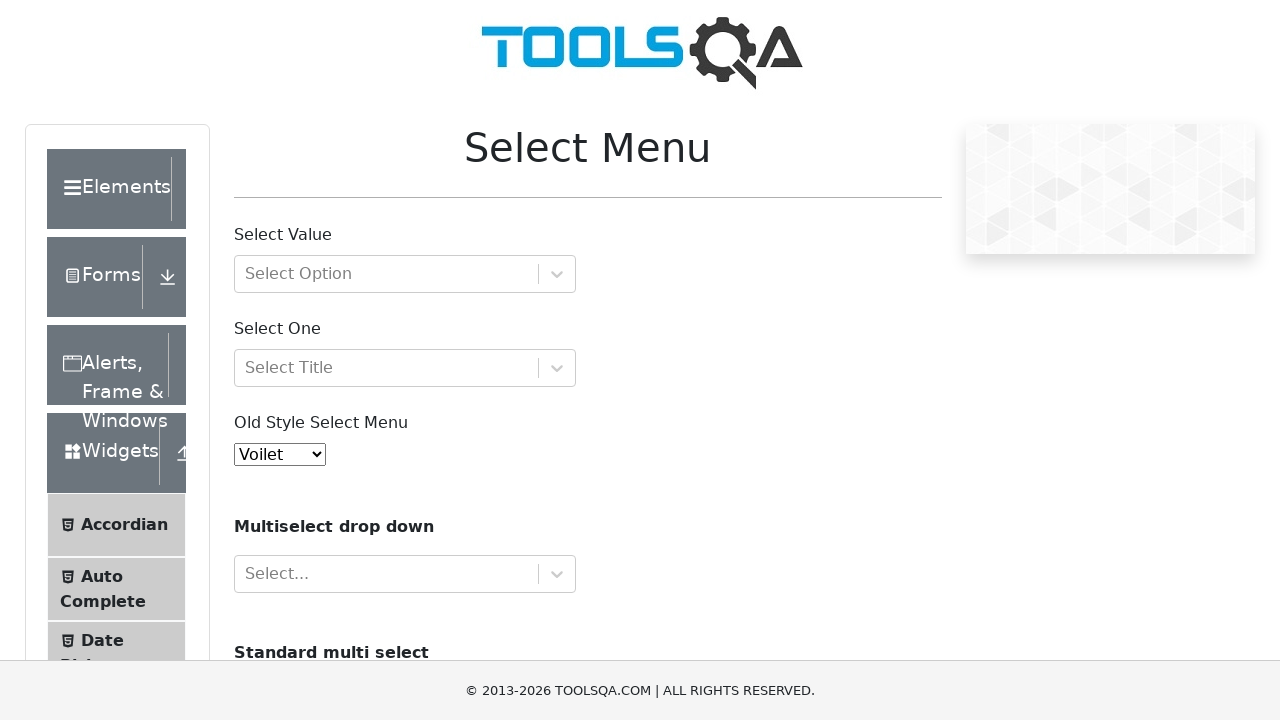

Selected '8' from old style select menu on #oldSelectMenu
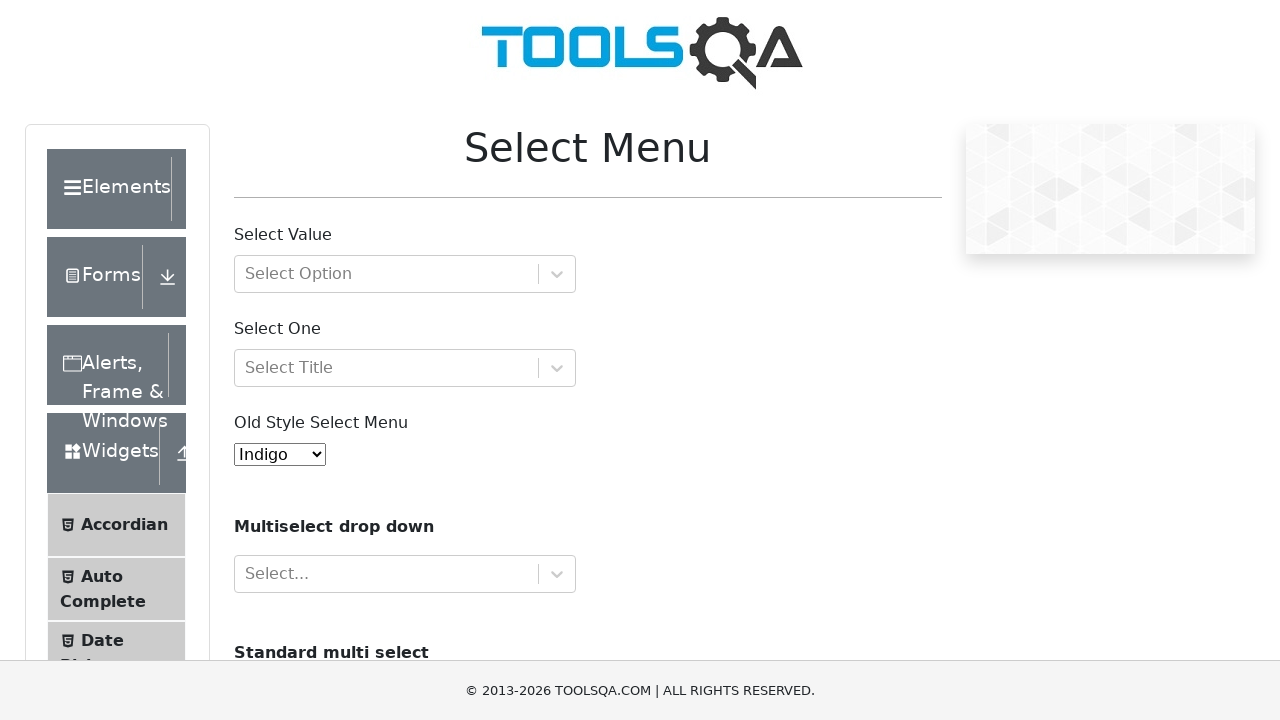

Selected '9' from old style select menu on #oldSelectMenu
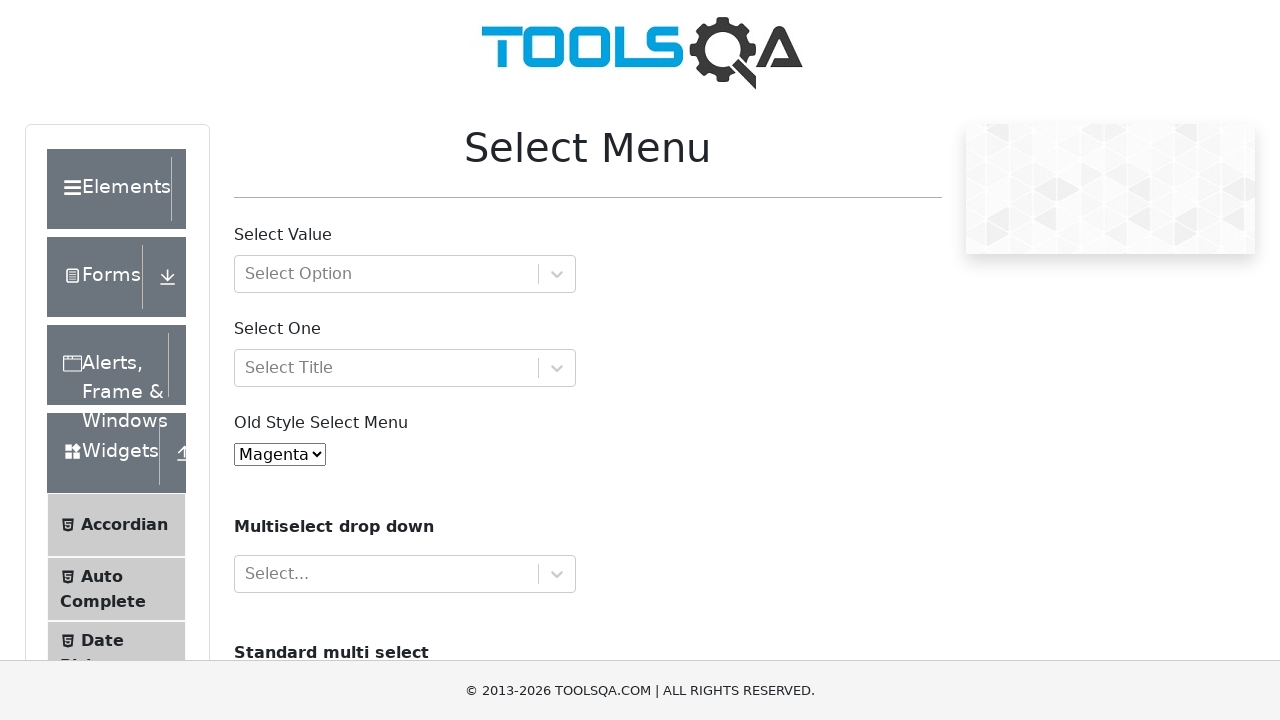

Selected '10' from old style select menu on #oldSelectMenu
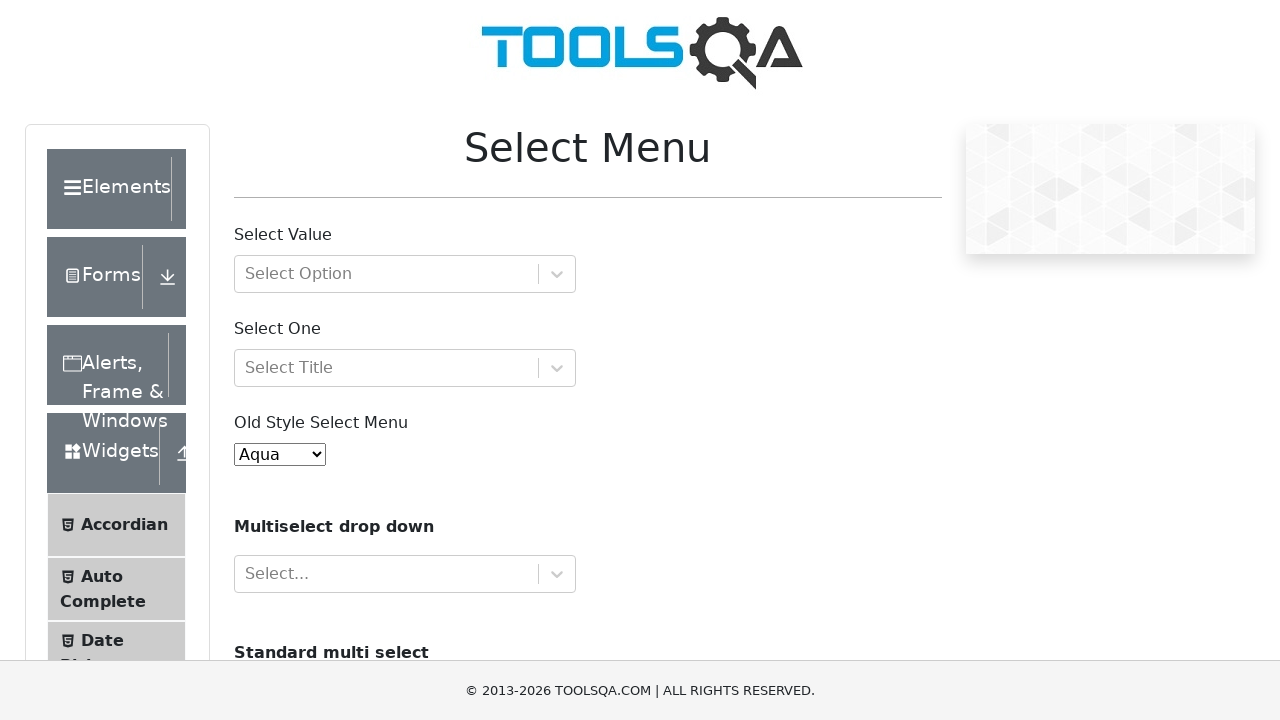

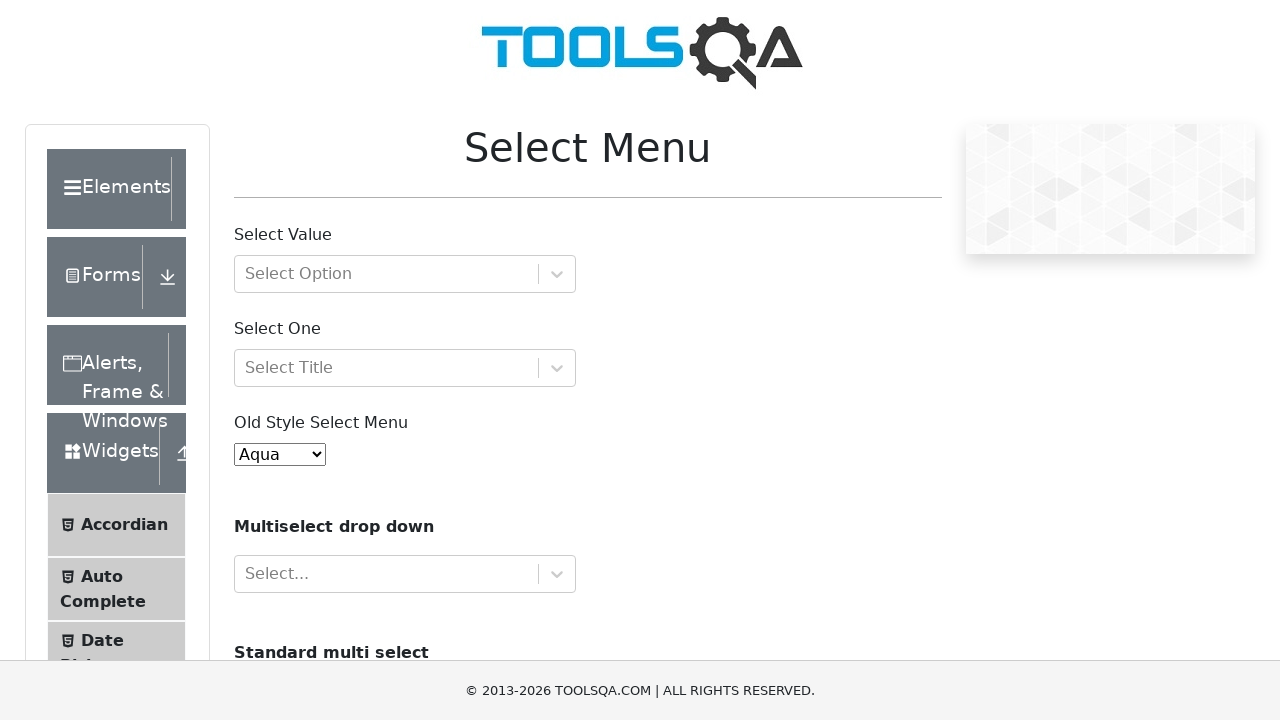